Tests navigation and link interaction on a practice page by counting links in different sections and opening footer links in new tabs

Starting URL: http://qaclickacademy.com/practice.php

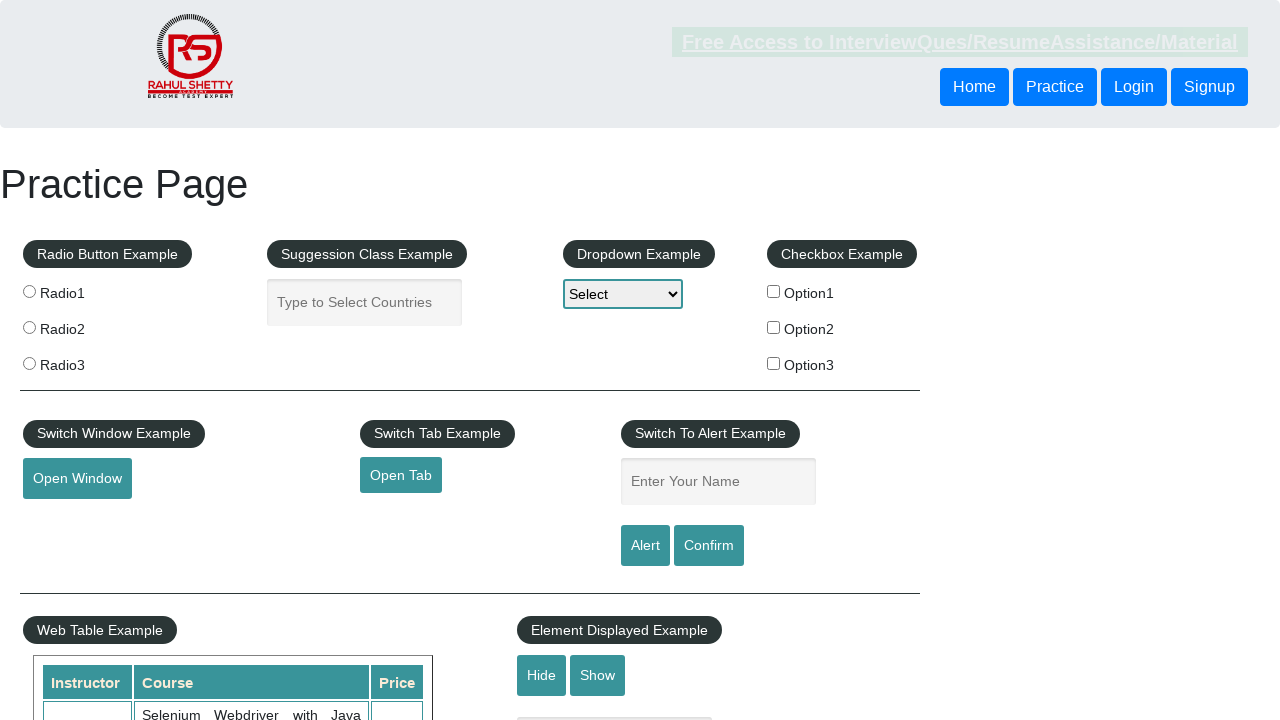

Counted all links on the page
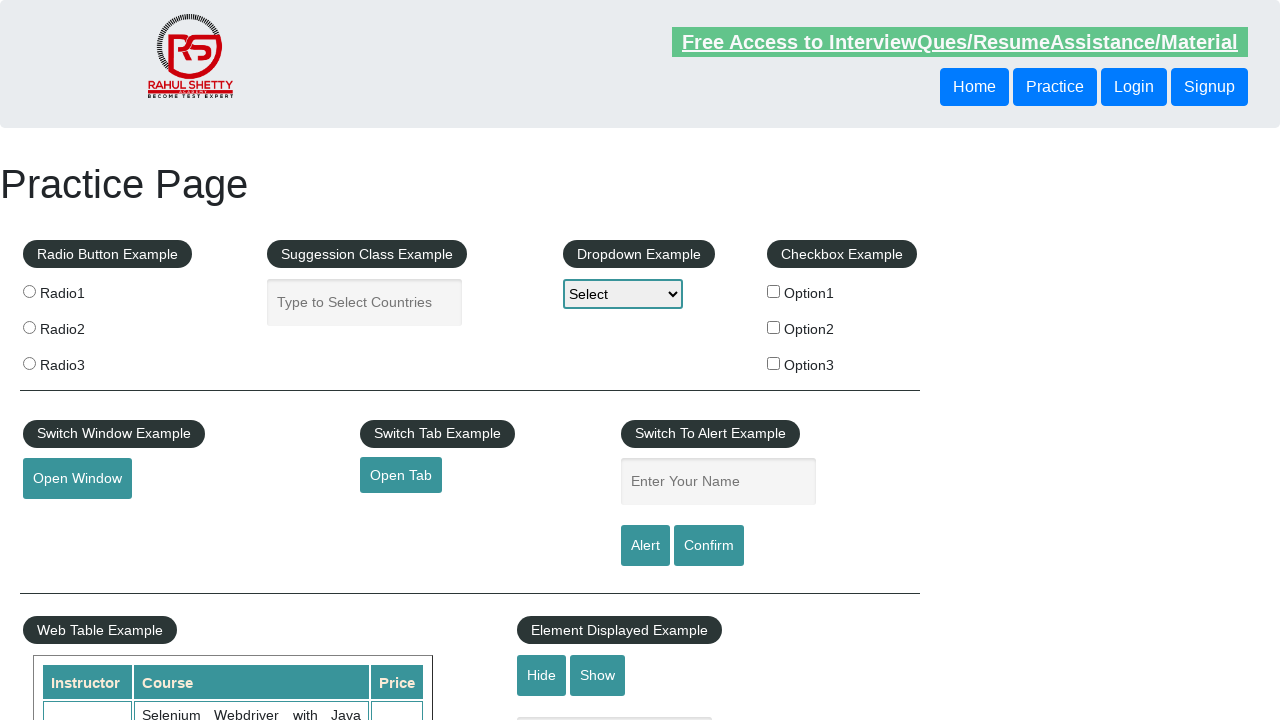

Located footer section element
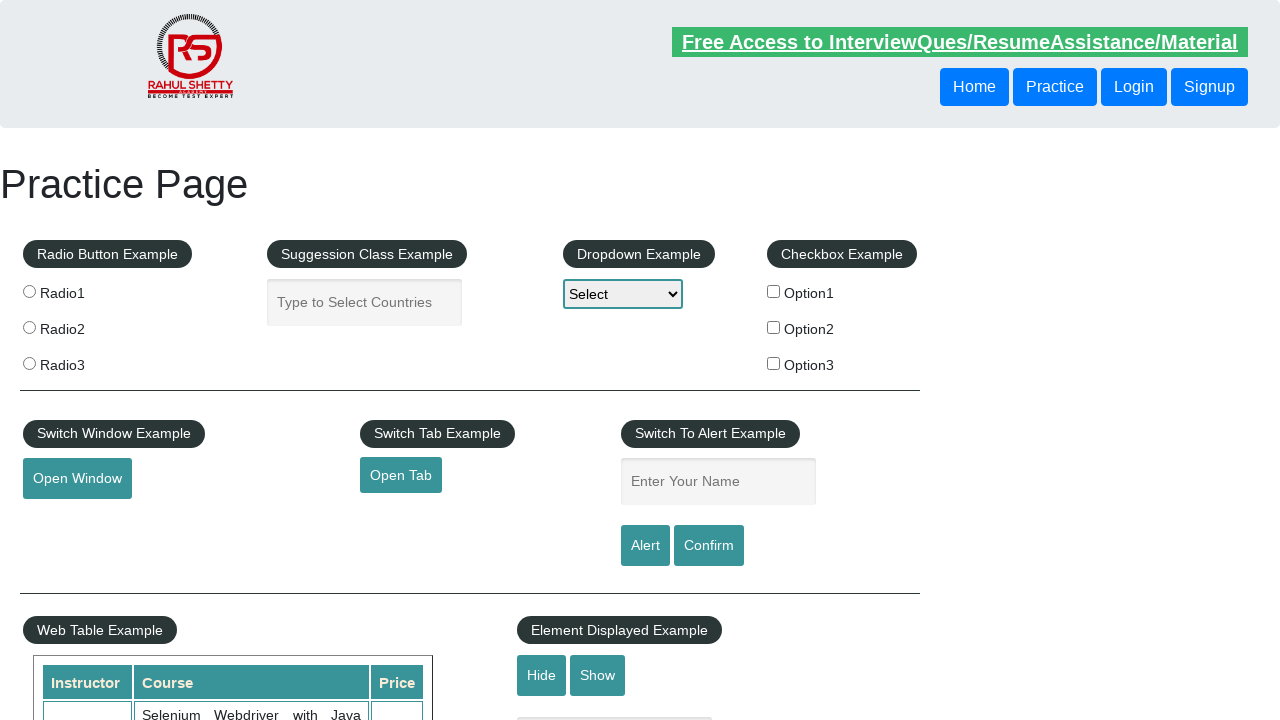

Counted links in footer section
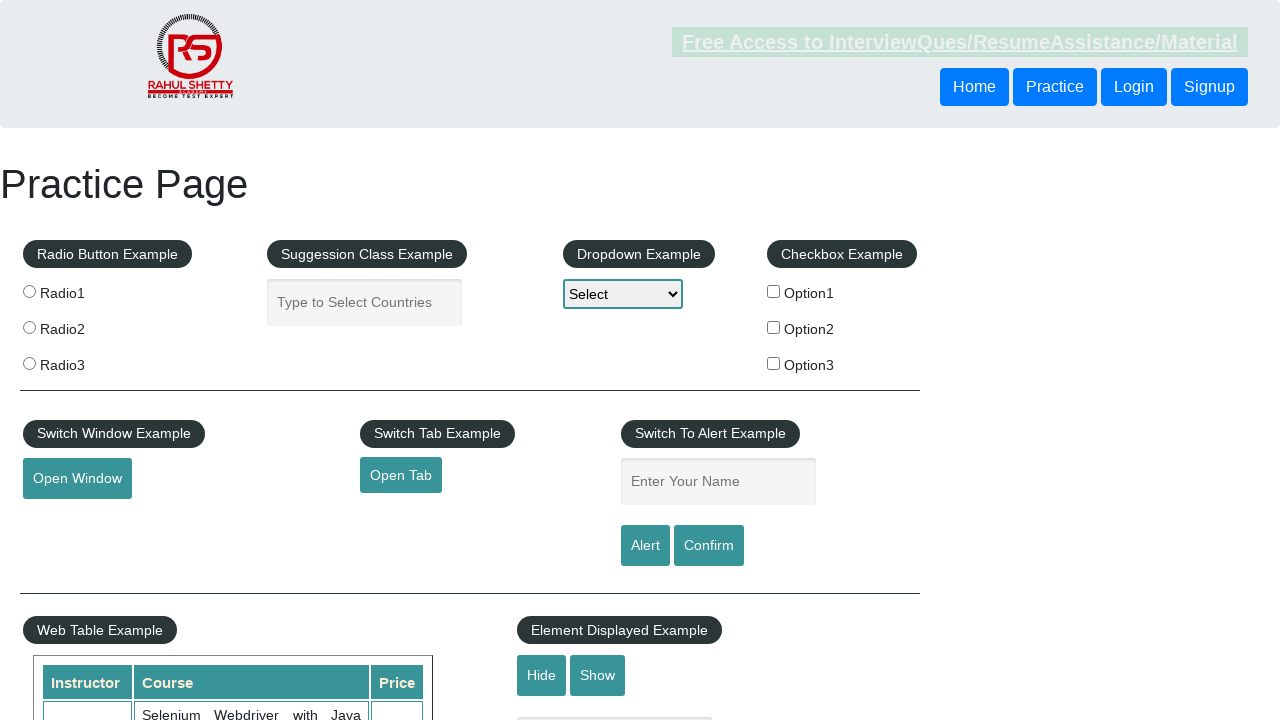

Counted footer columns
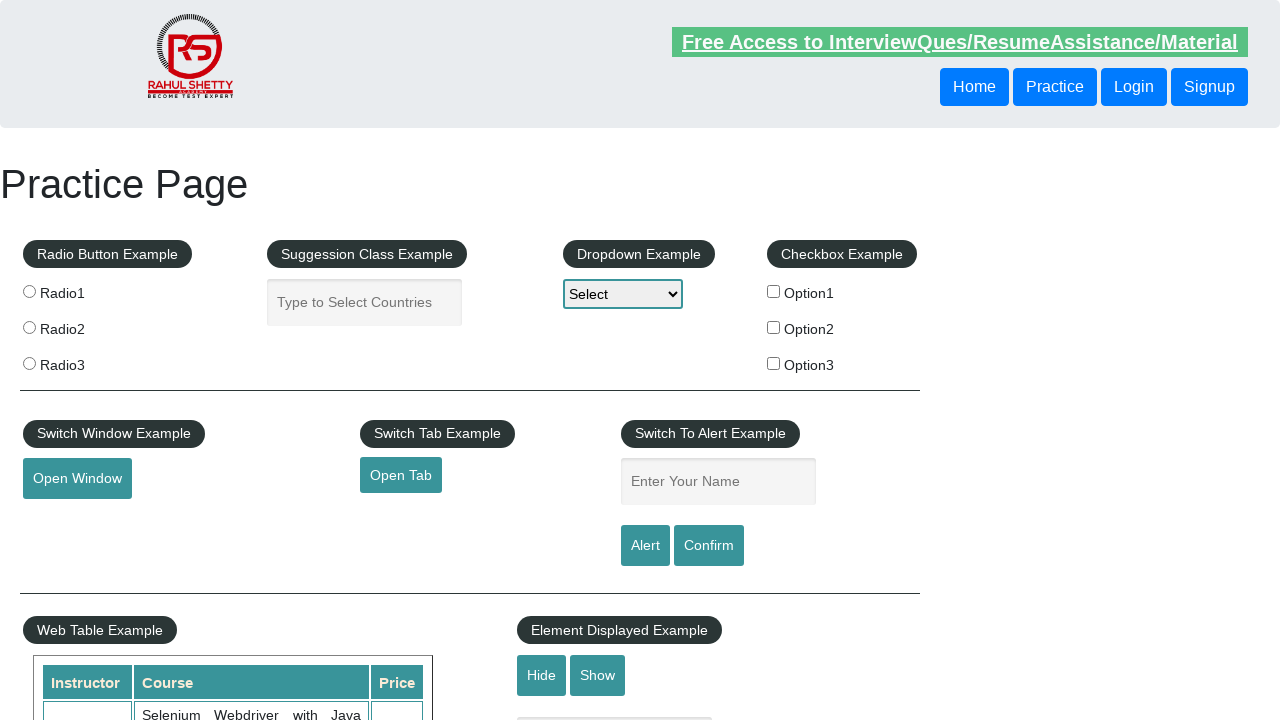

Retrieved all footer link elements
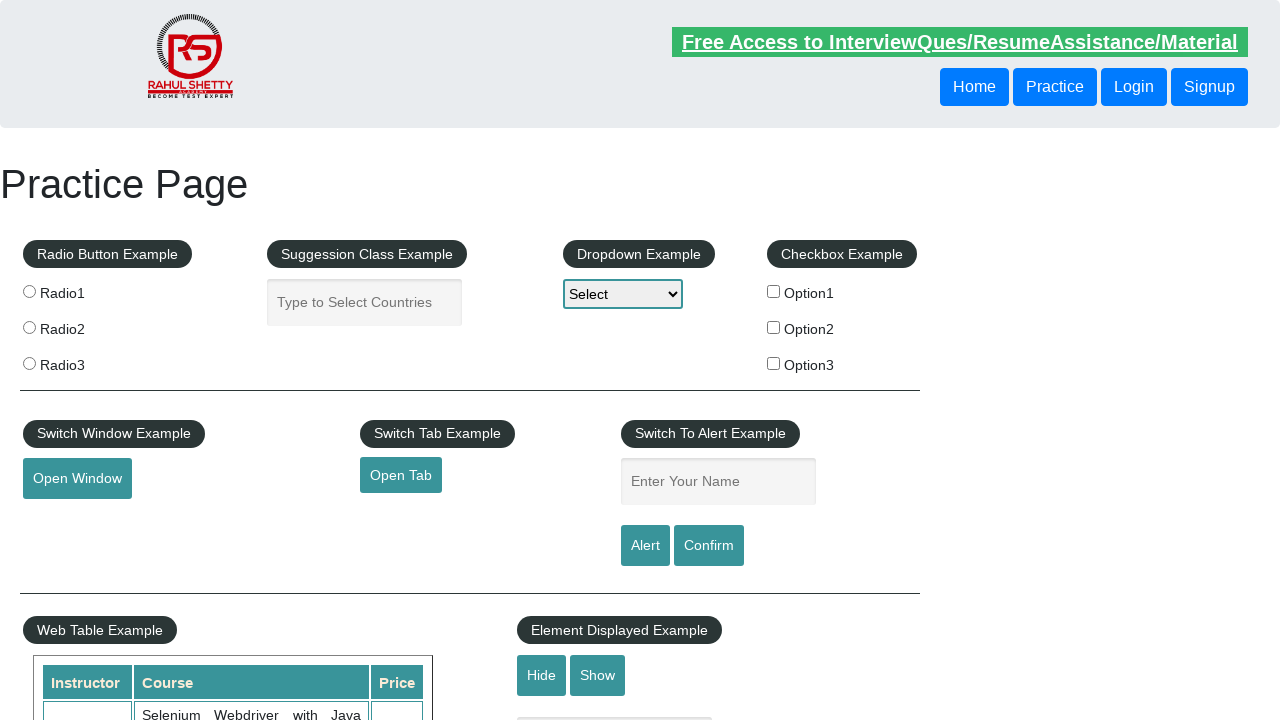

Opened footer link 1 in new tab at (68, 520) on #gf-BIG >> a >> nth=1
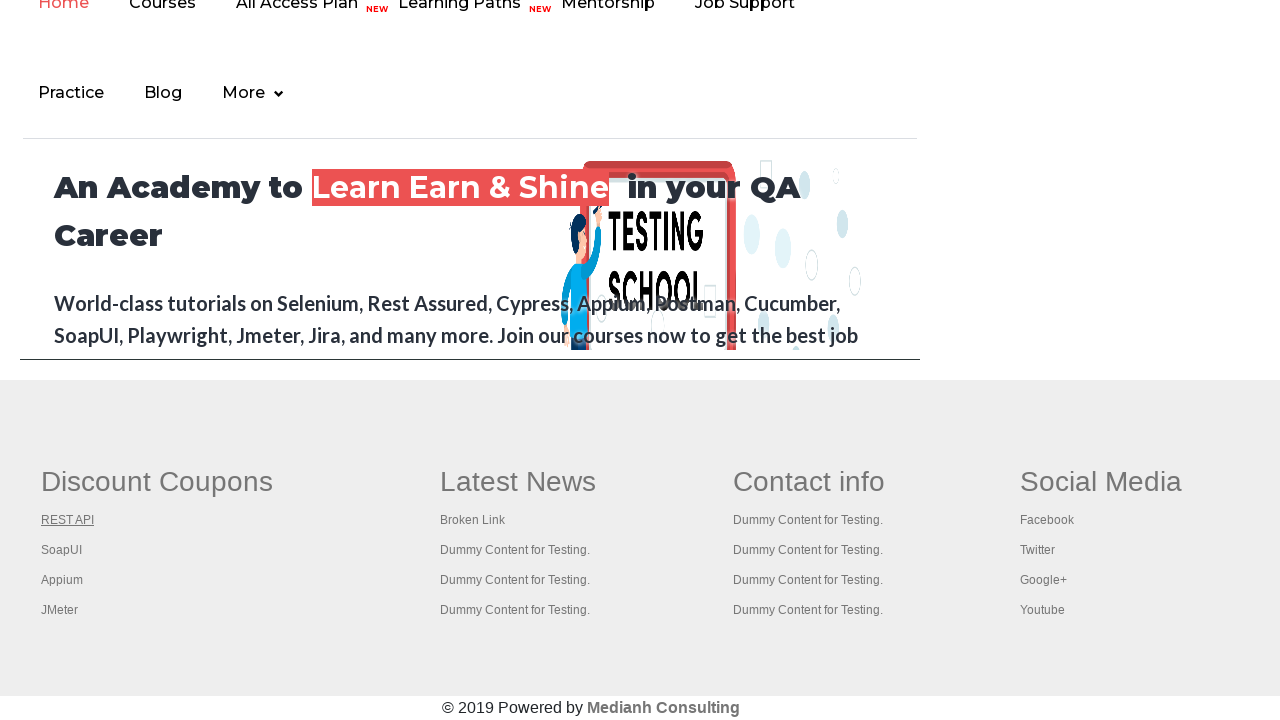

Opened footer link 2 in new tab at (62, 550) on #gf-BIG >> a >> nth=2
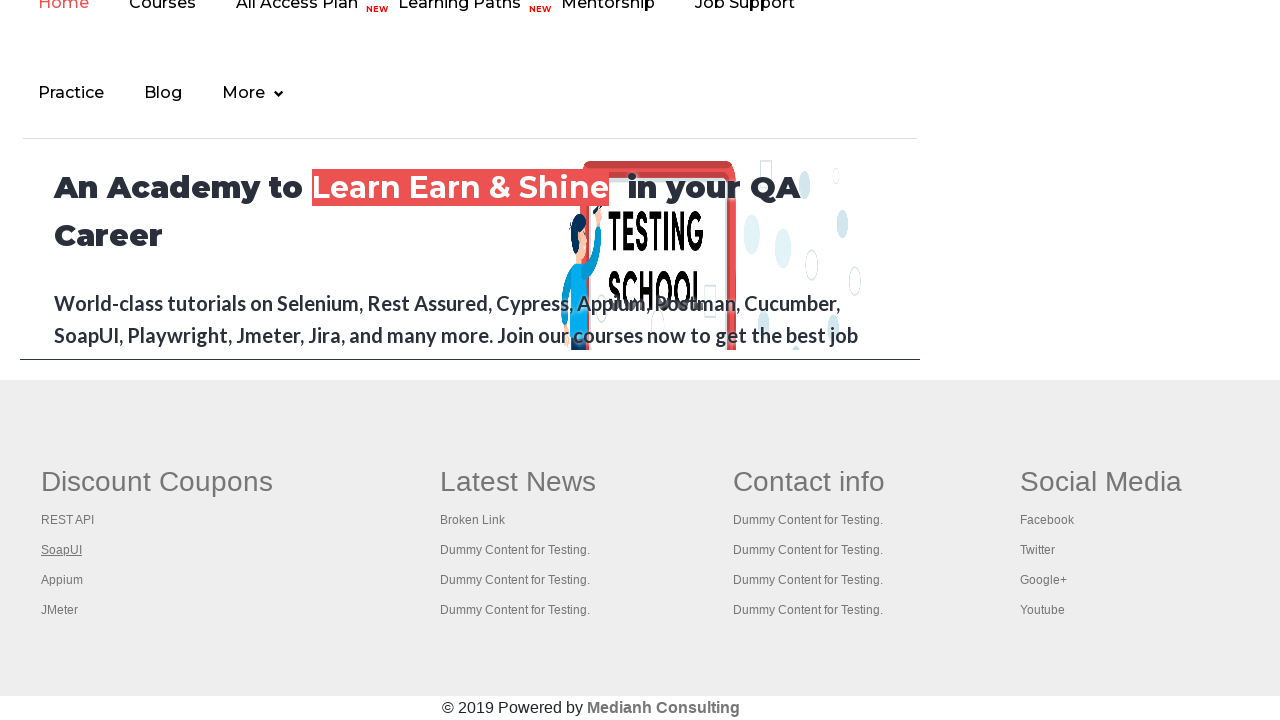

Opened footer link 3 in new tab at (62, 580) on #gf-BIG >> a >> nth=3
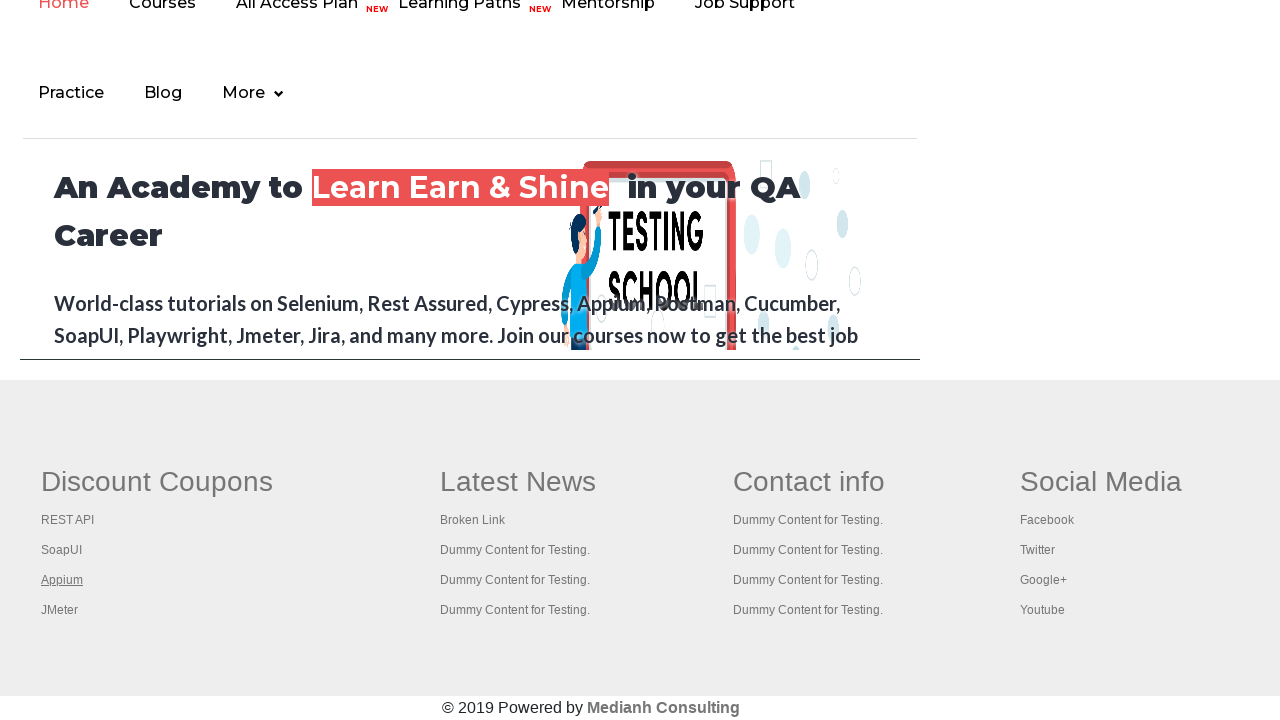

Retrieved original page title
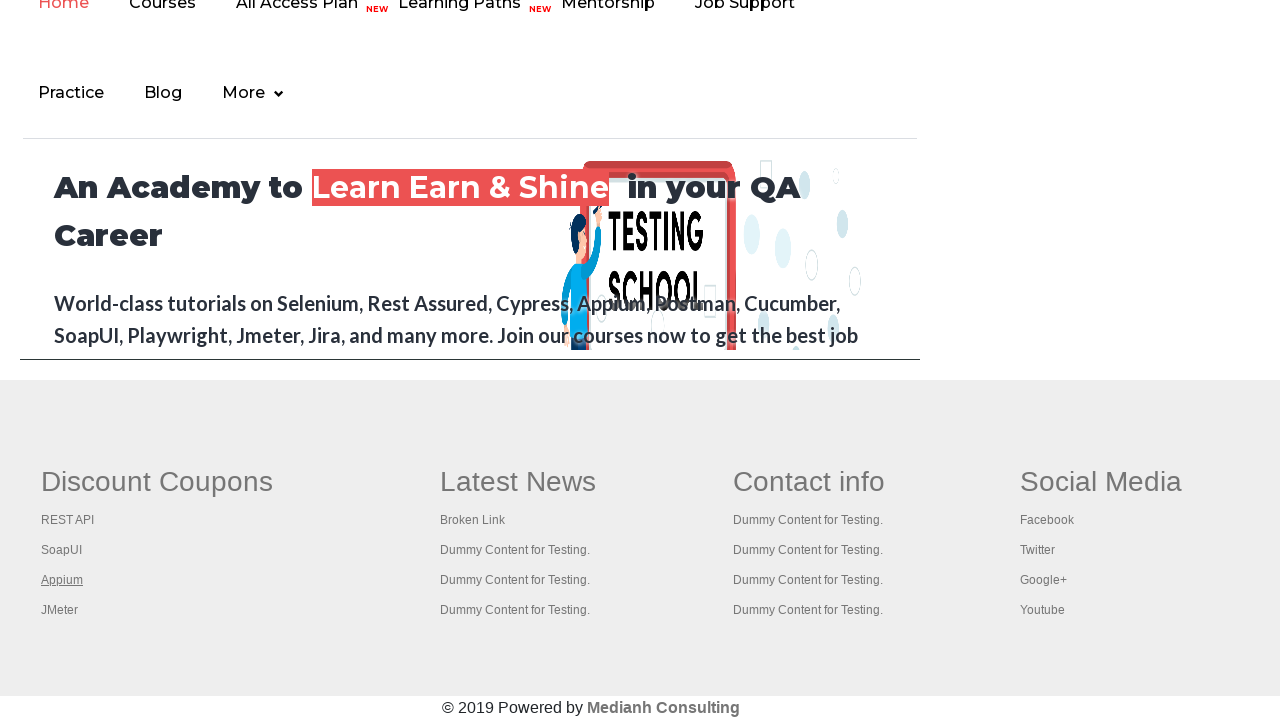

Retrieved and printed title from opened tab
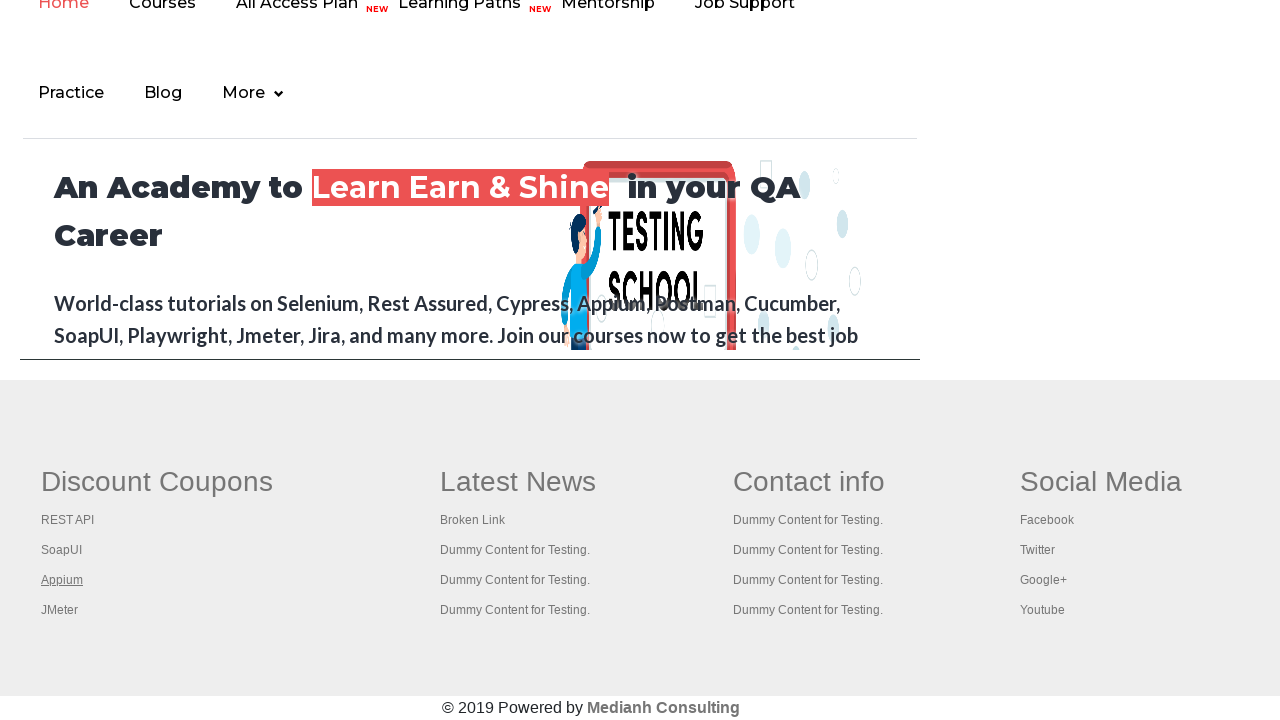

Closed opened tab
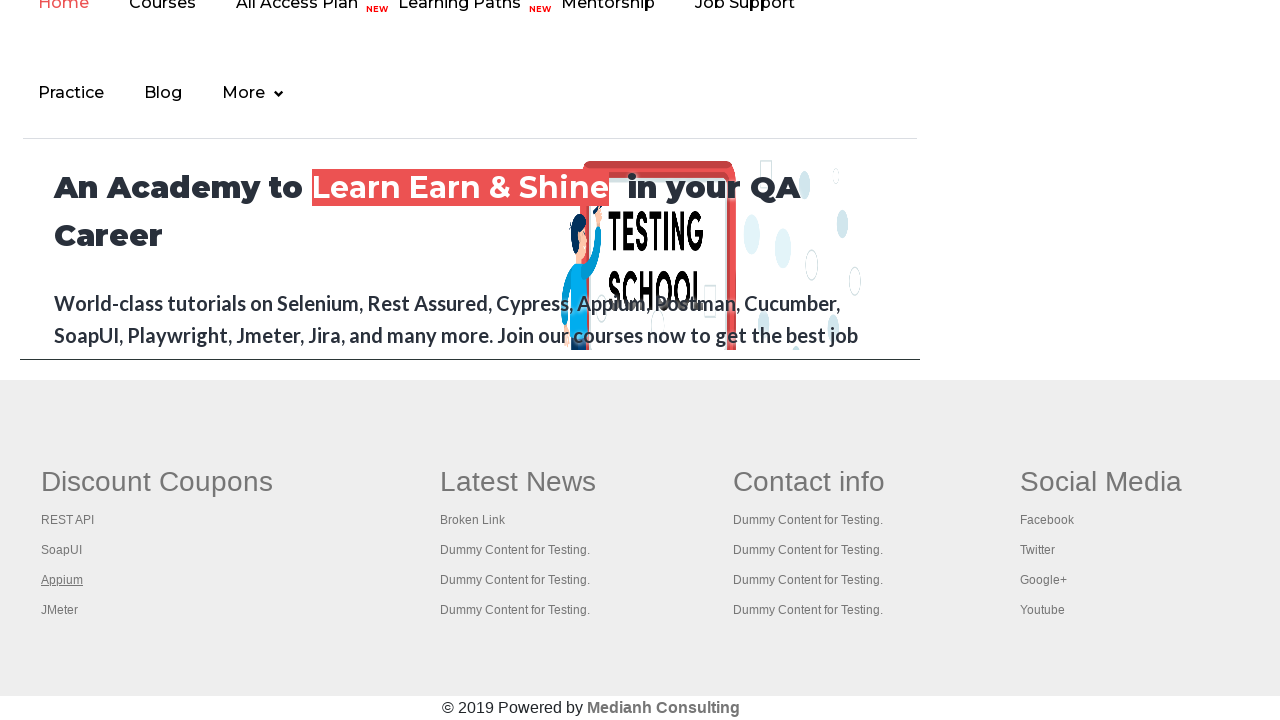

Retrieved and printed title from opened tab
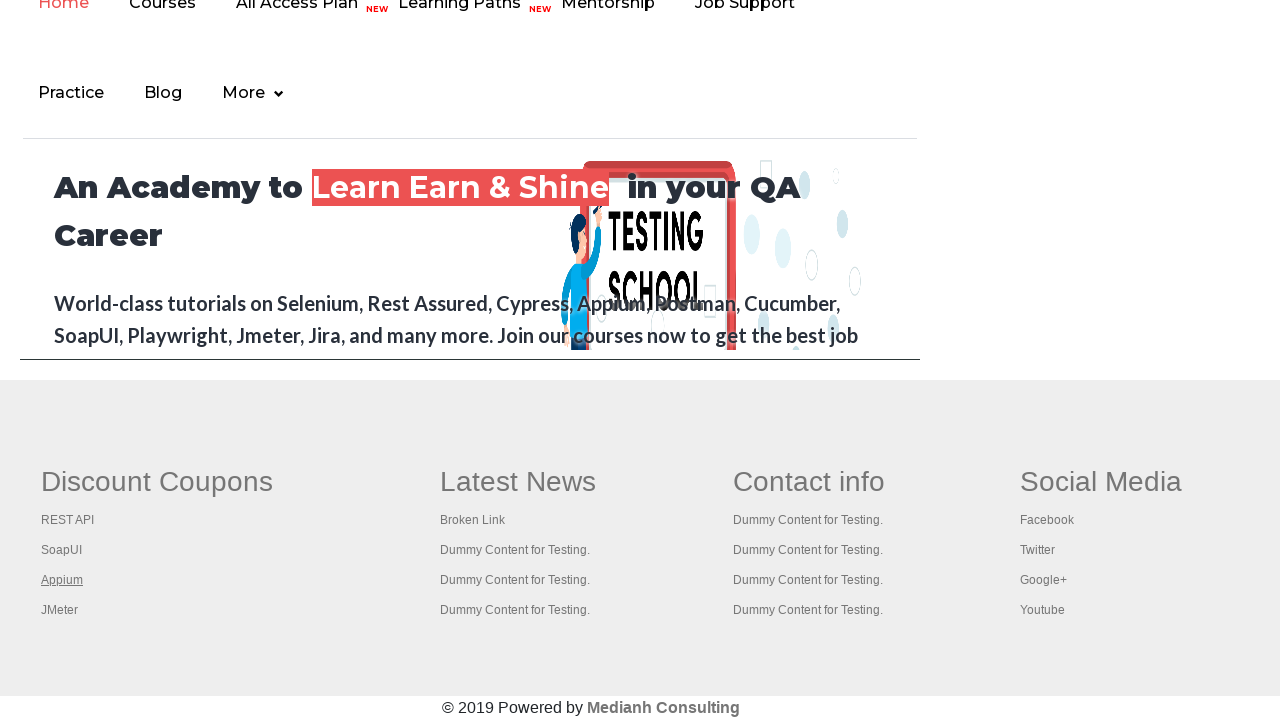

Closed opened tab
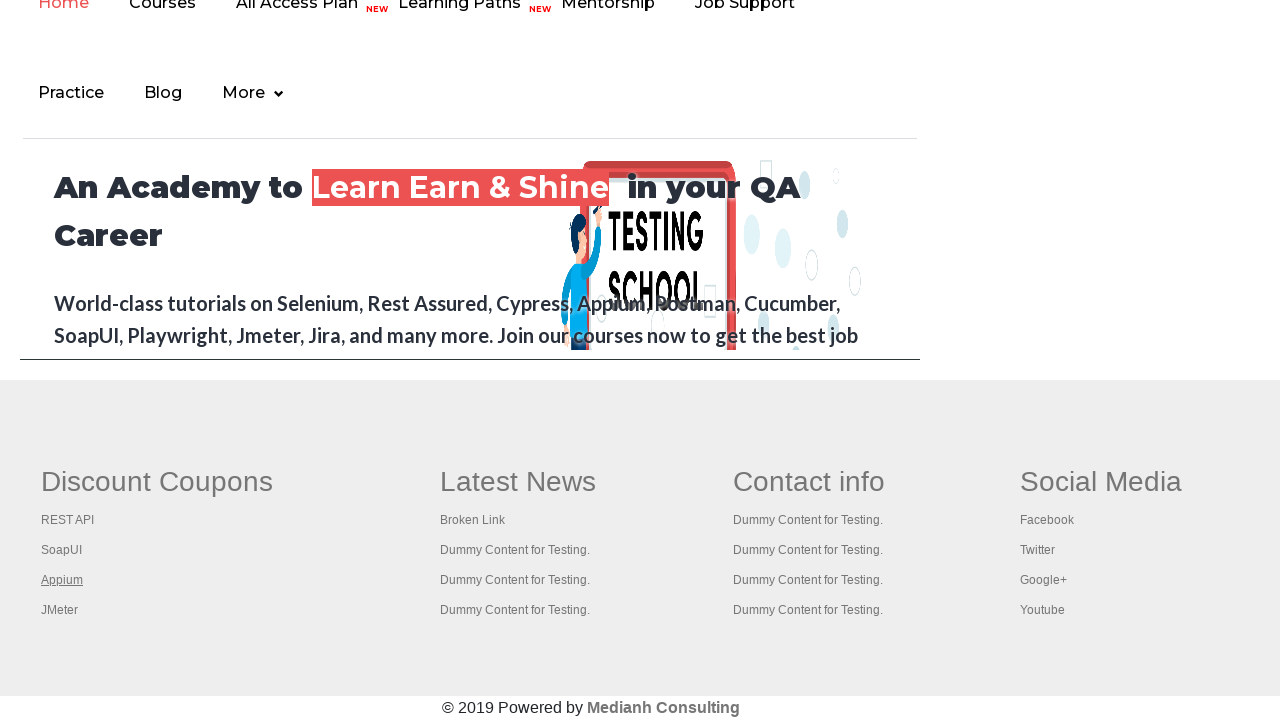

Retrieved and printed title from opened tab
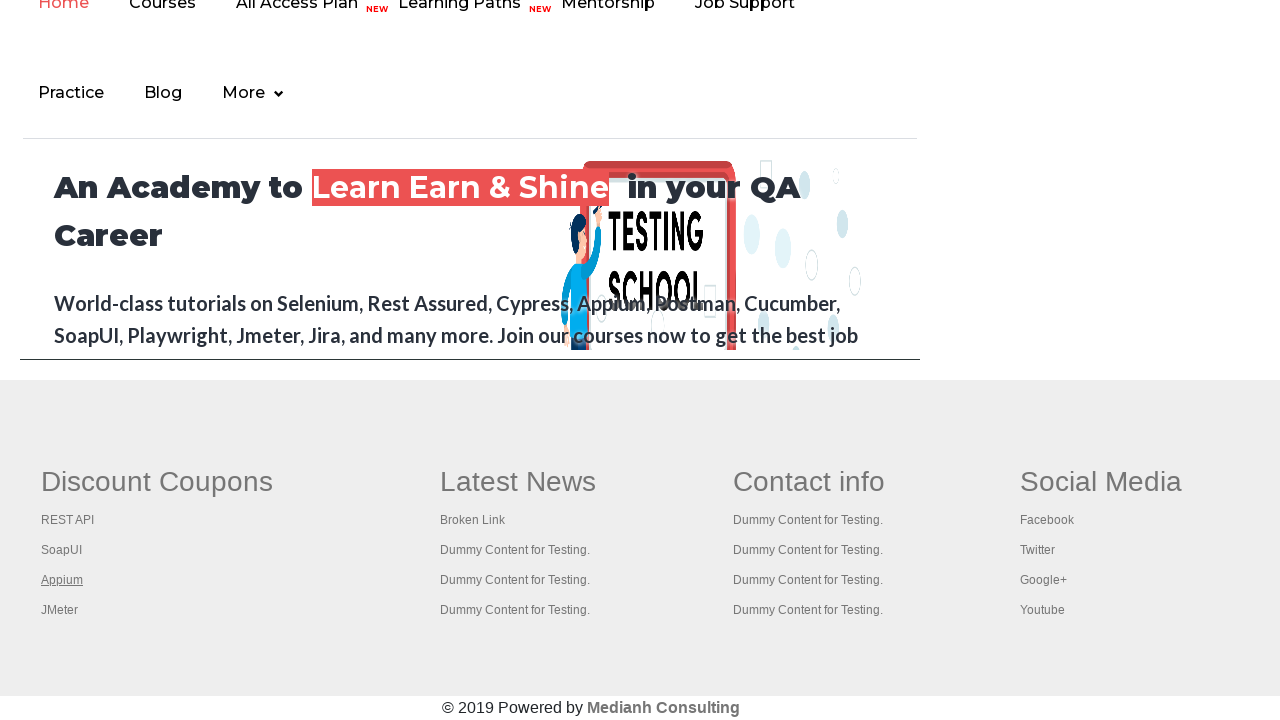

Closed opened tab
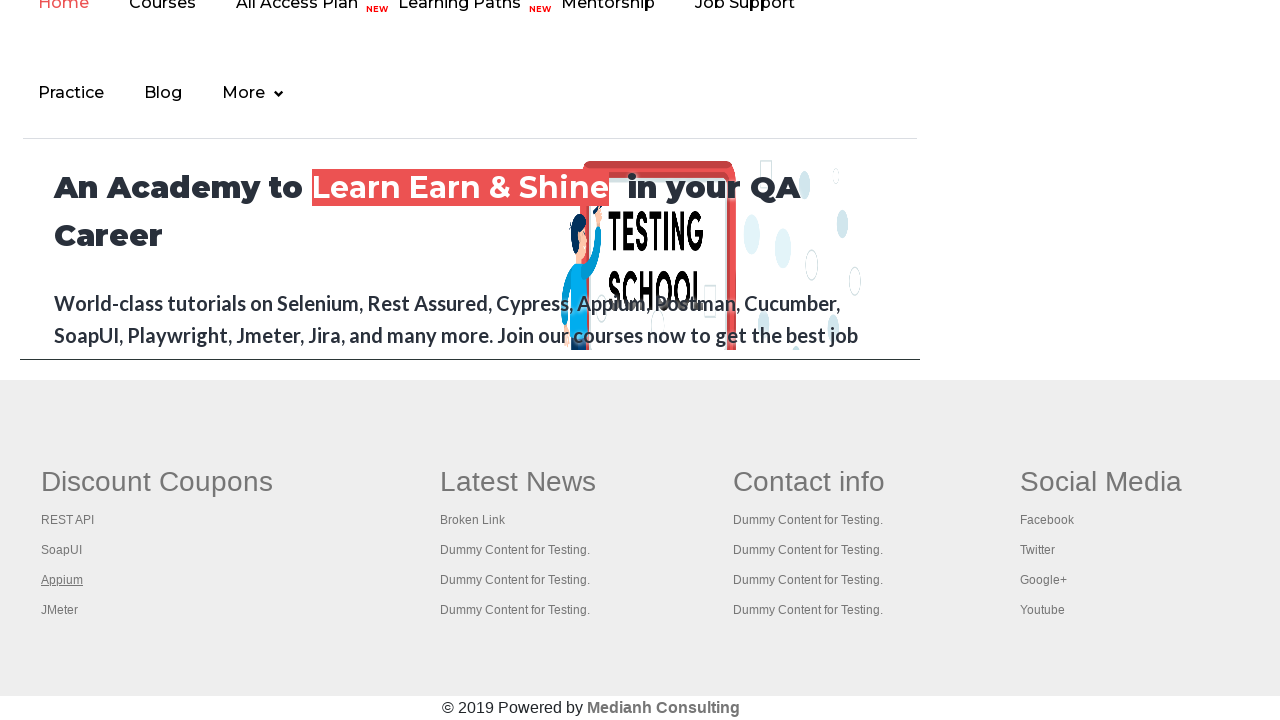

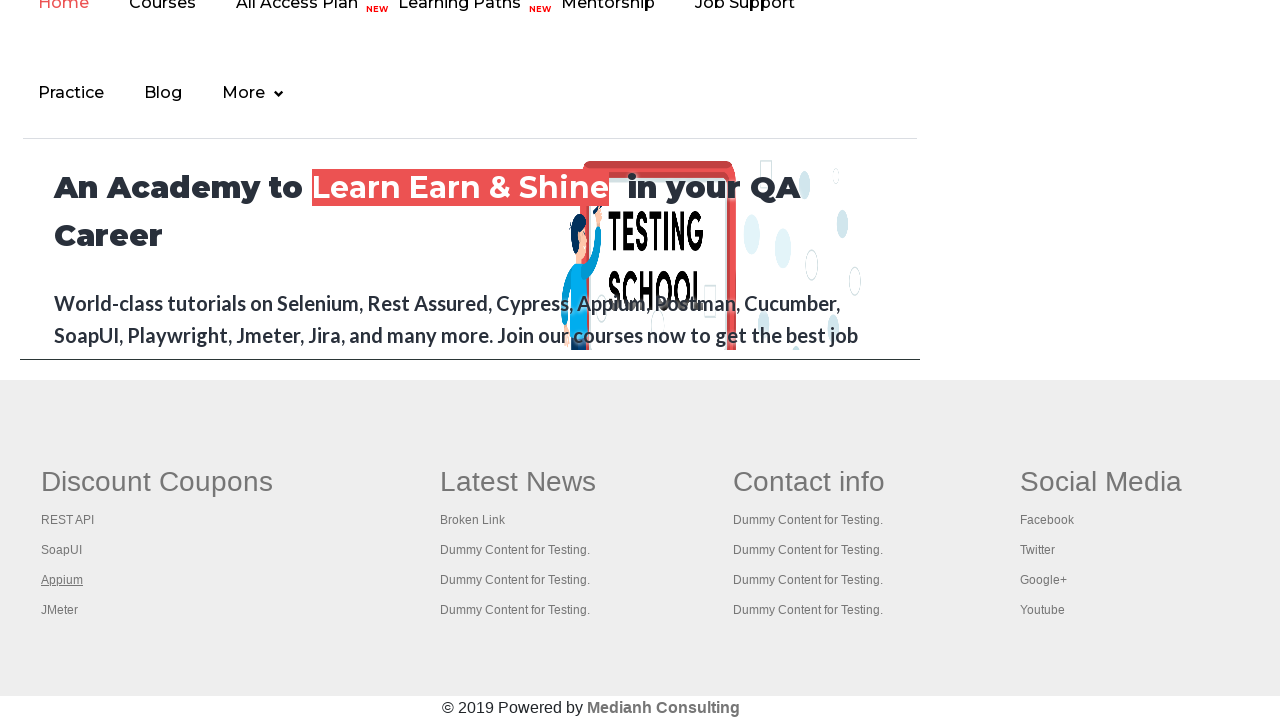